Tests that marking a todo as completed while viewing "All" filter keeps the todo visible with completed state

Starting URL: https://todomvc.com/examples/typescript-angular/#/

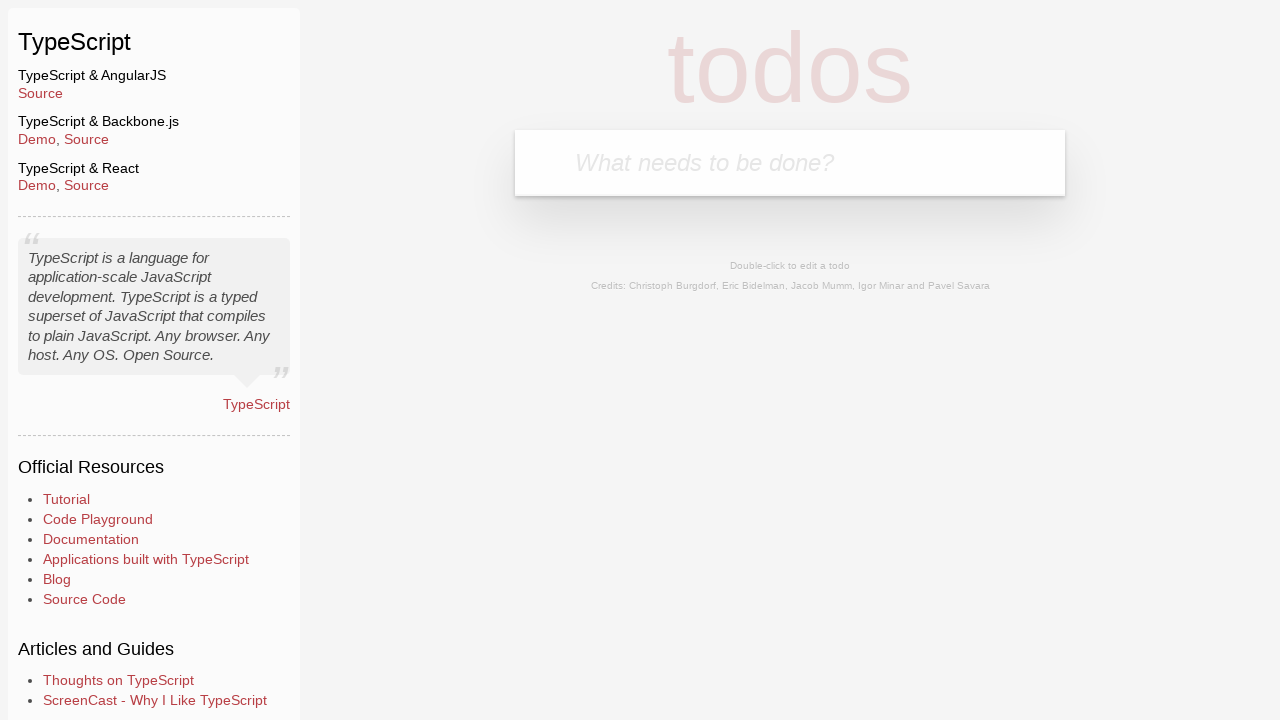

Filled new todo input with 'Example1' on .new-todo
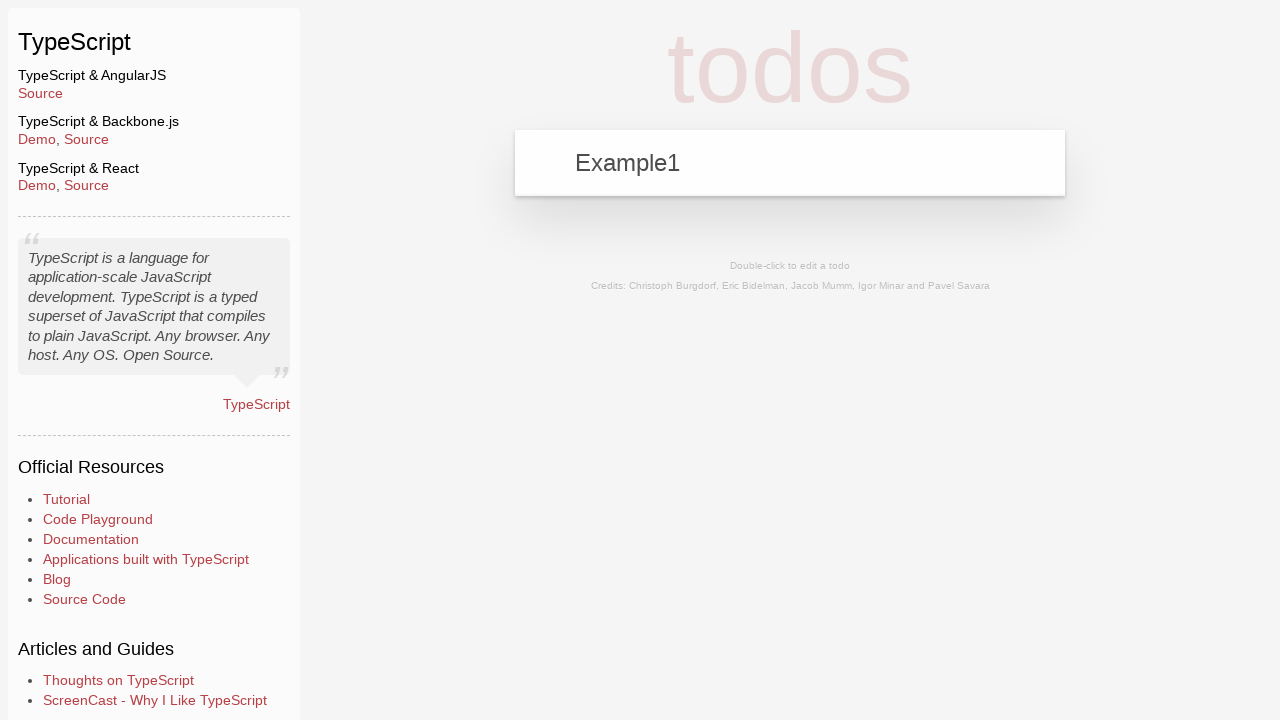

Pressed Enter to add the todo on .new-todo
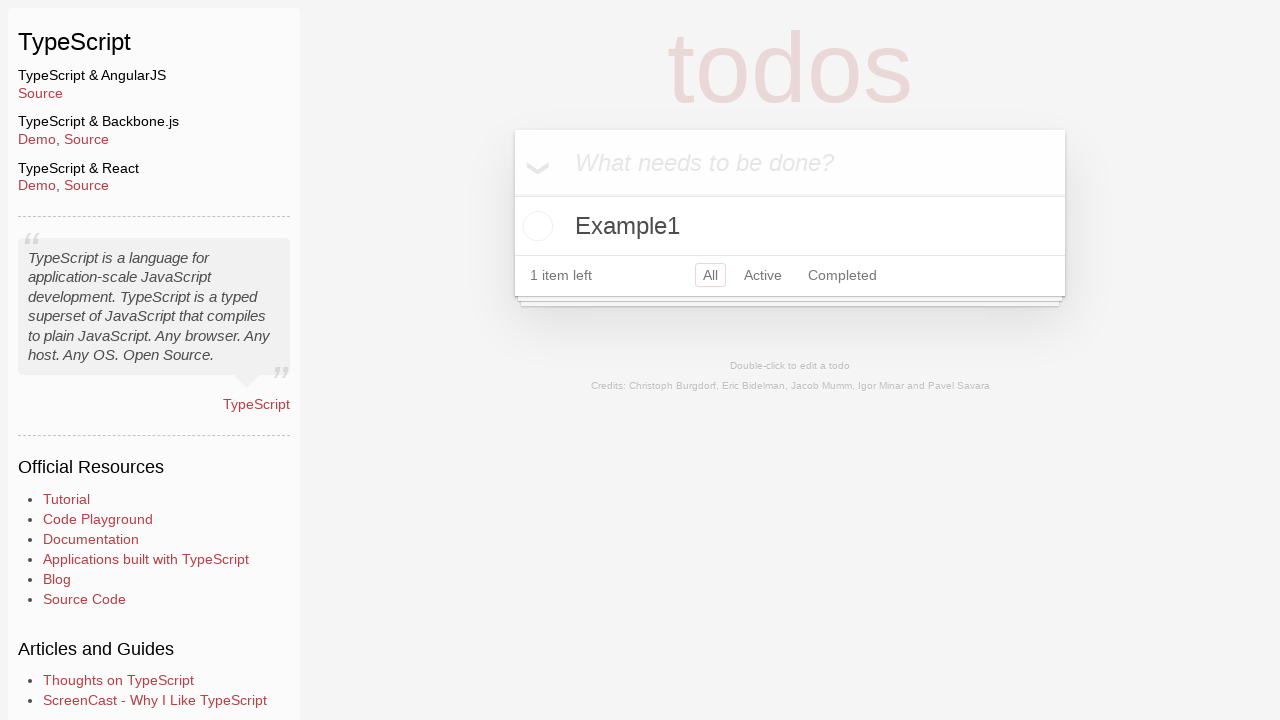

Clicked 'All' filter button at (710, 275) on a:has-text('All')
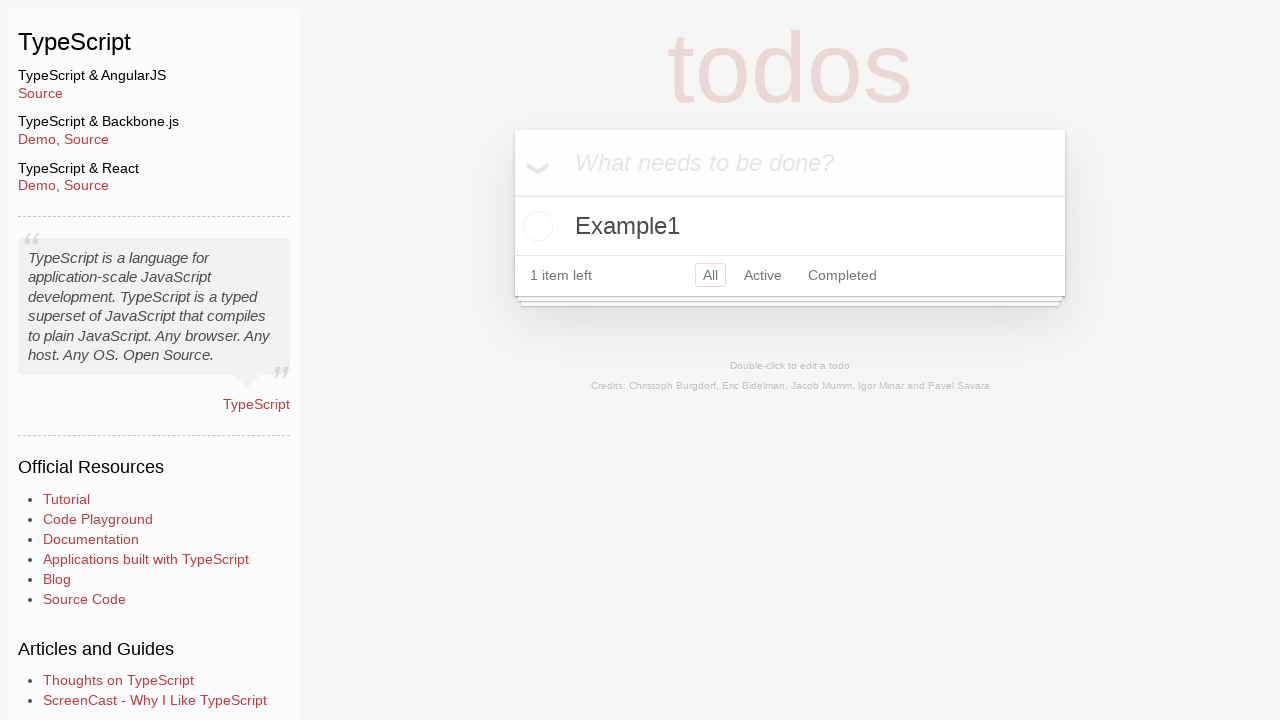

Clicked checkbox to mark Example1 as completed at (535, 226) on text=Example1 >> xpath=.. >> input.toggle
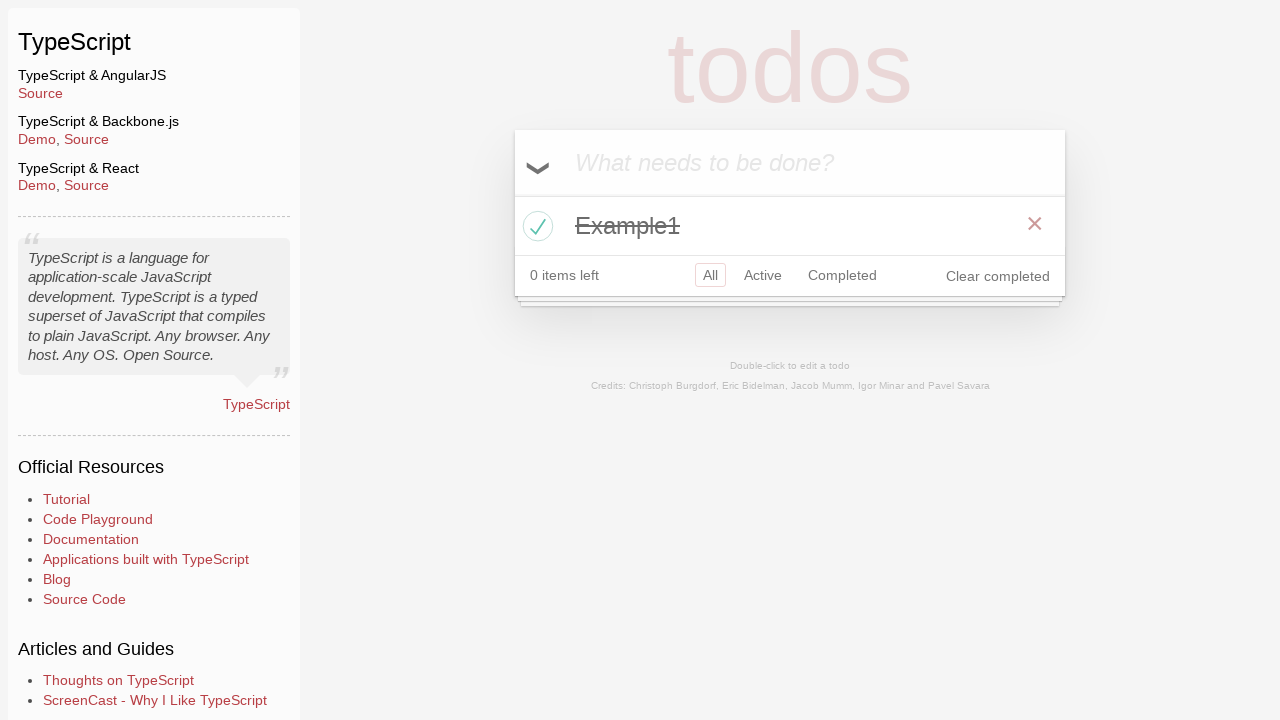

Verified completed todo state is visible in the todo list
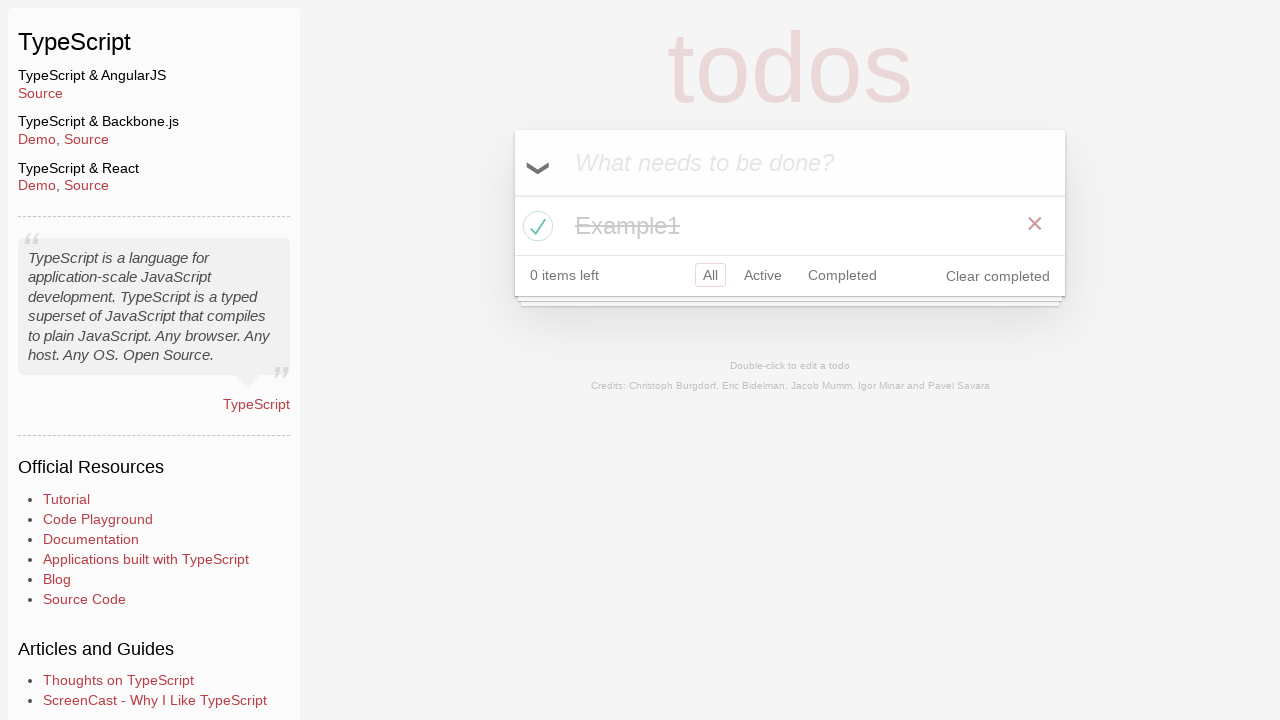

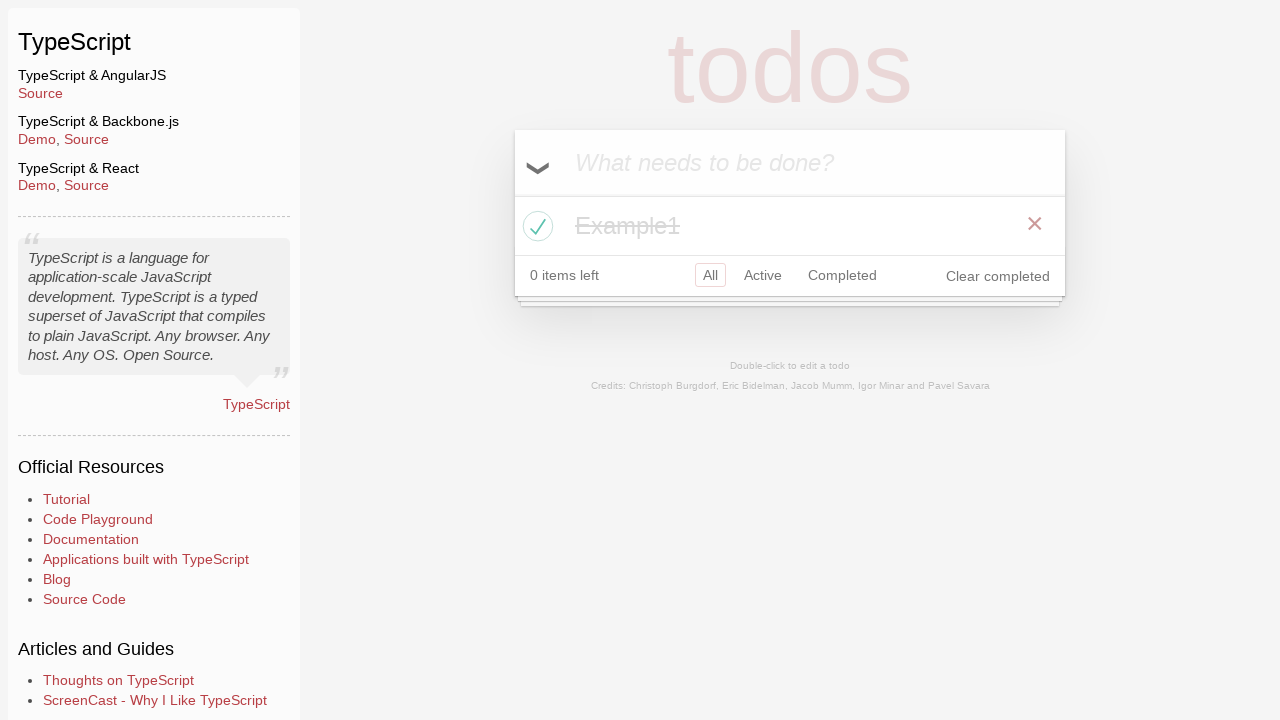